Navigates to a math quiz page and verifies that the "people" radio button is selected by default.

Starting URL: http://suninjuly.github.io/math.html

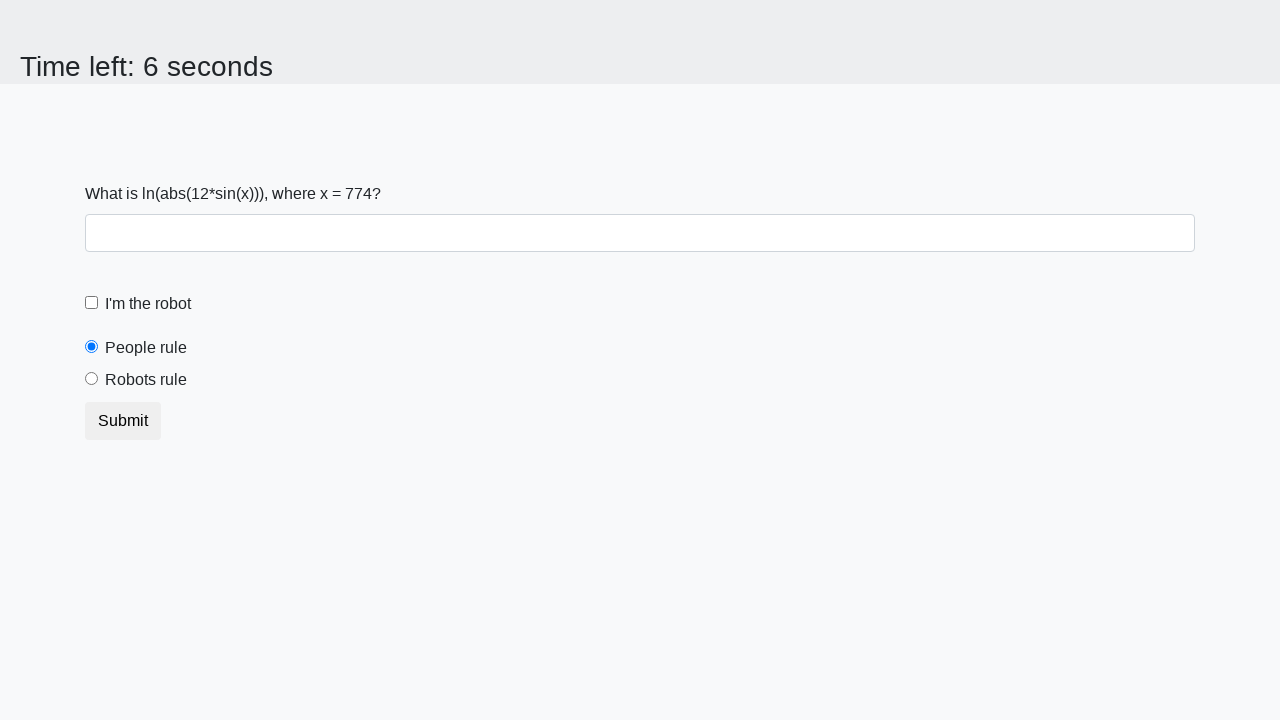

Waited for the 'people' radio button to be present
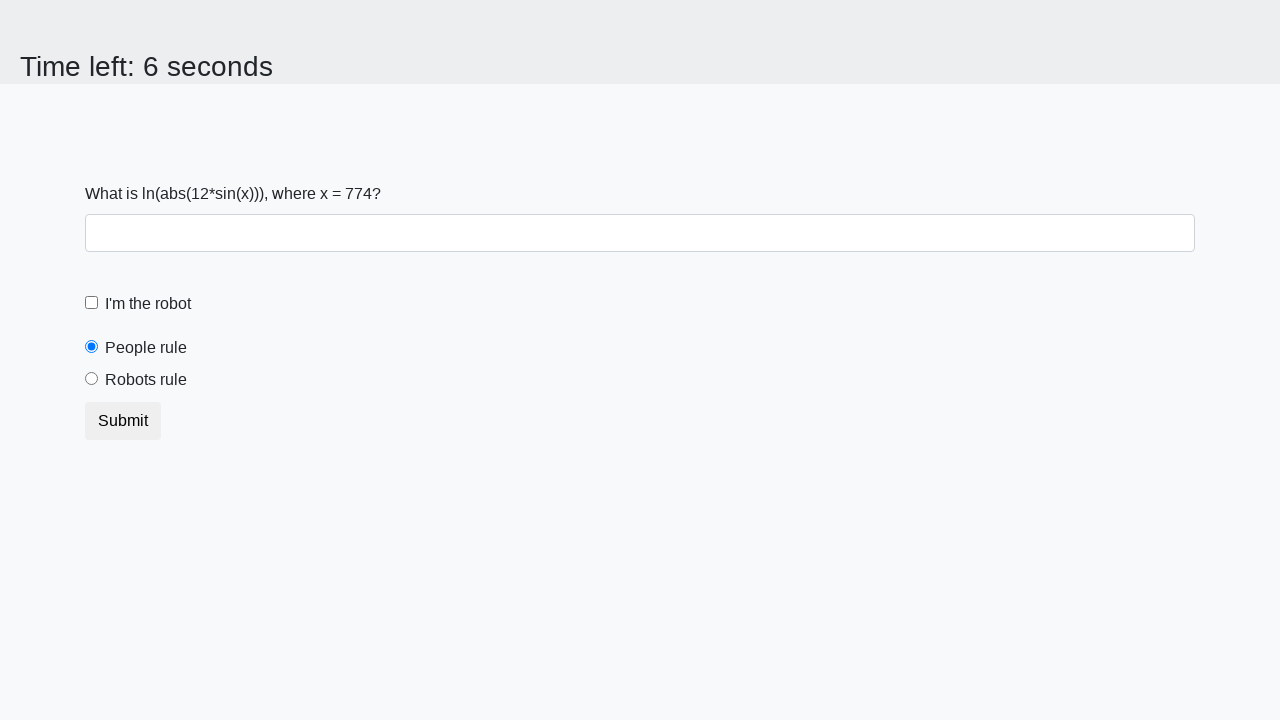

Located the 'people' radio button element
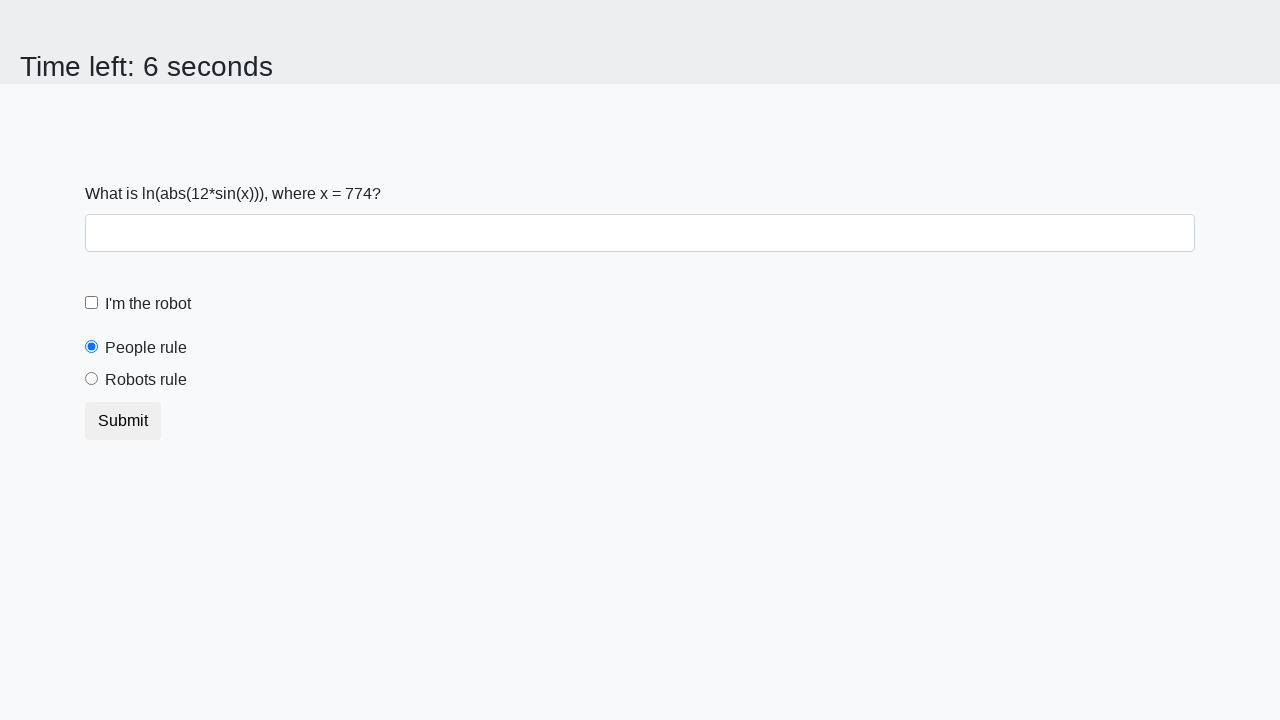

Verified that the 'people' radio button is selected by default
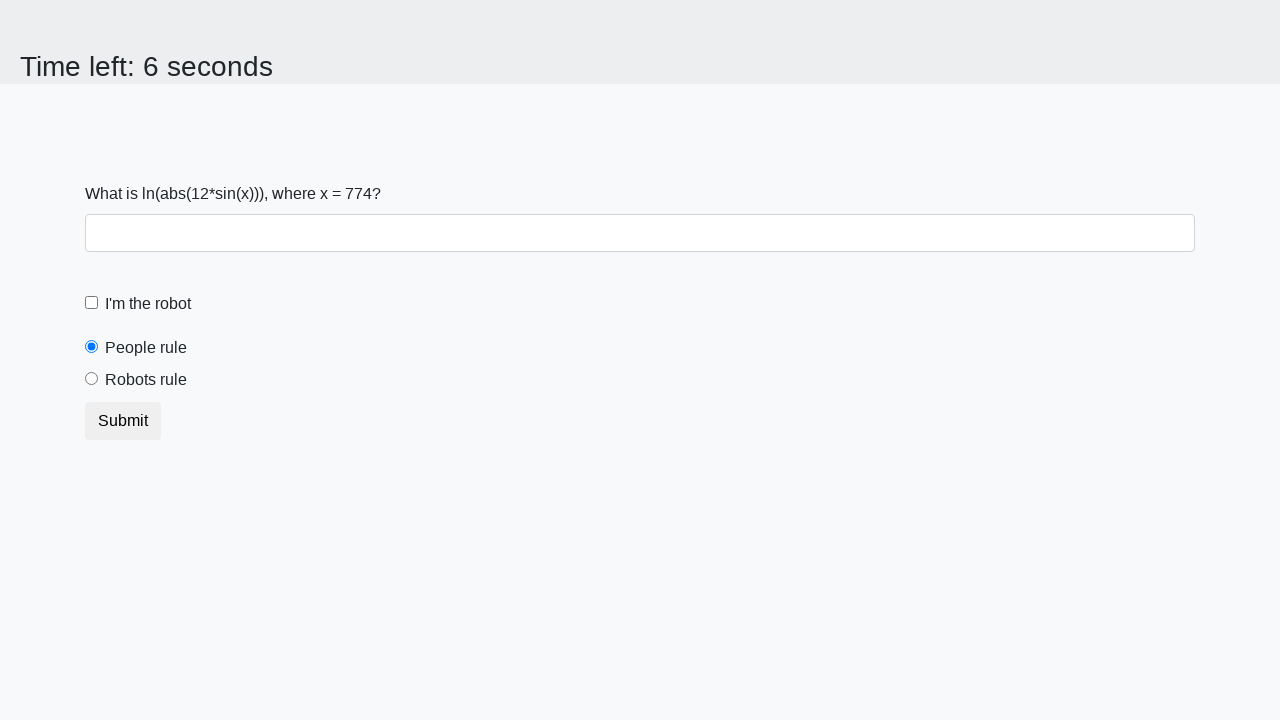

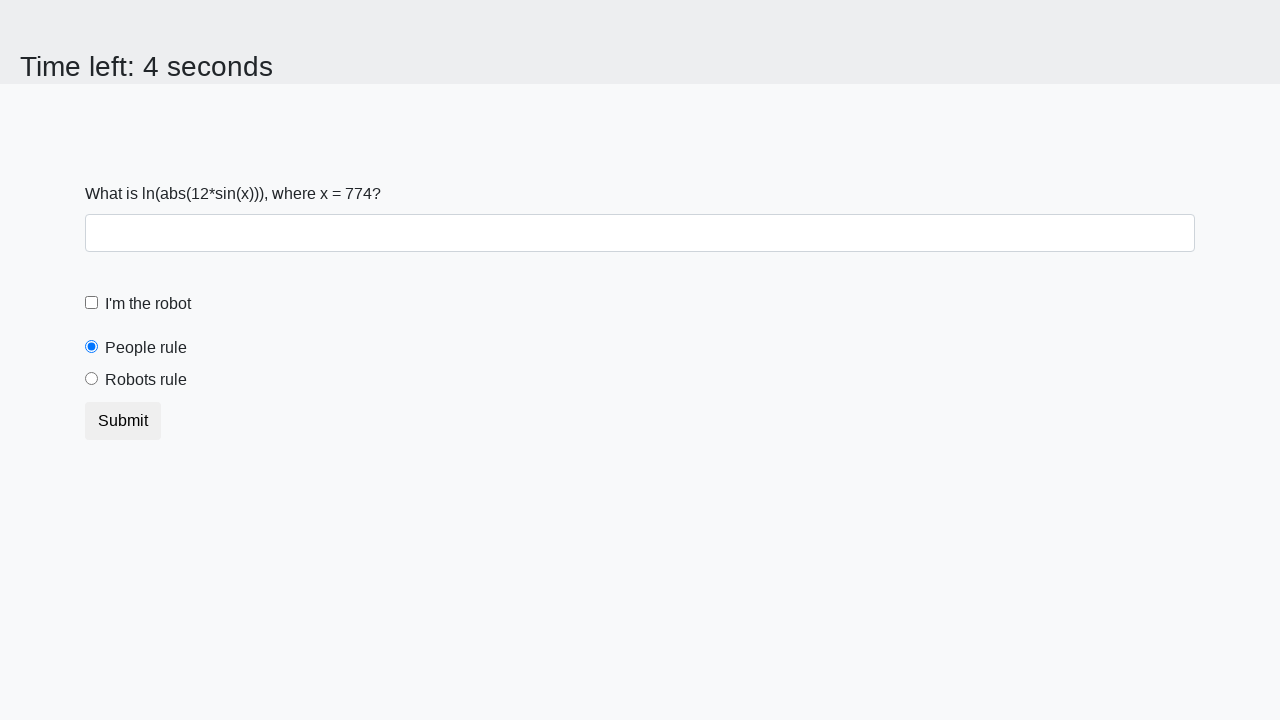